Tests page scrolling functionality by navigating to a custom scrollbar demo page and scrolling down 400 pixels using JavaScript execution.

Starting URL: http://manos.malihu.gr/repository/custom-scrollbar/demo/examples/complete_examples.html

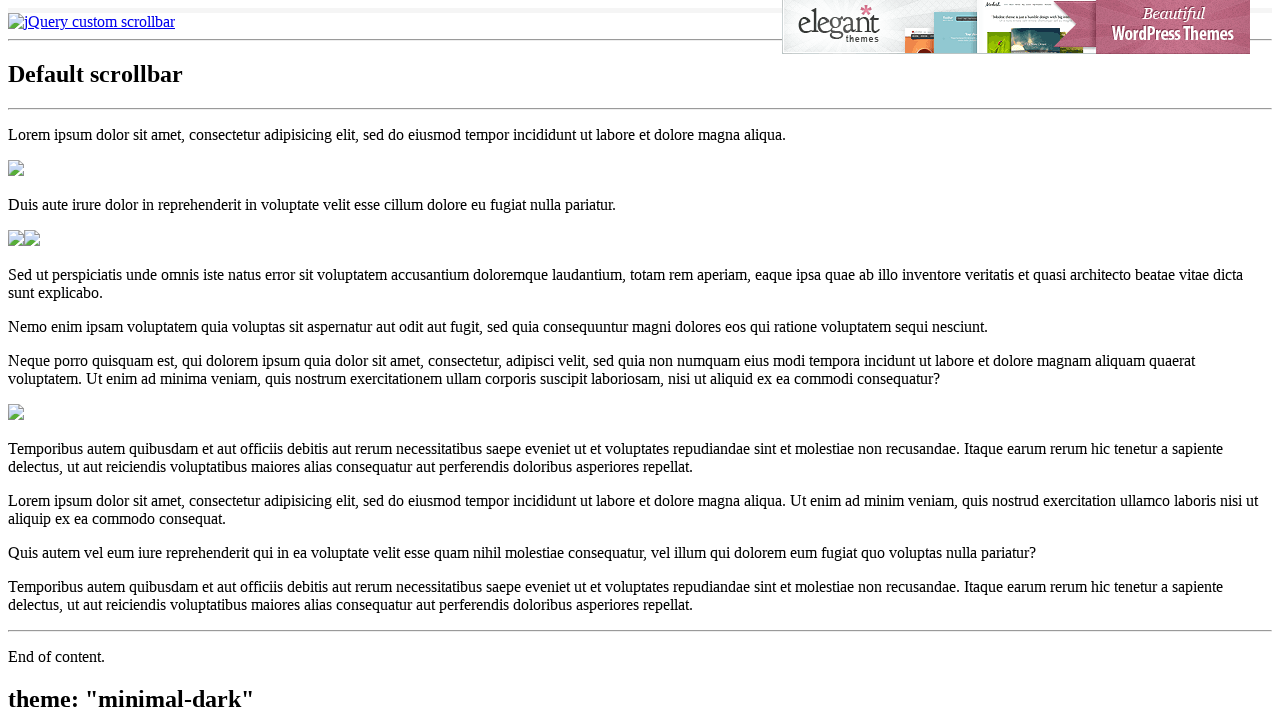

Navigated to custom scrollbar demo page
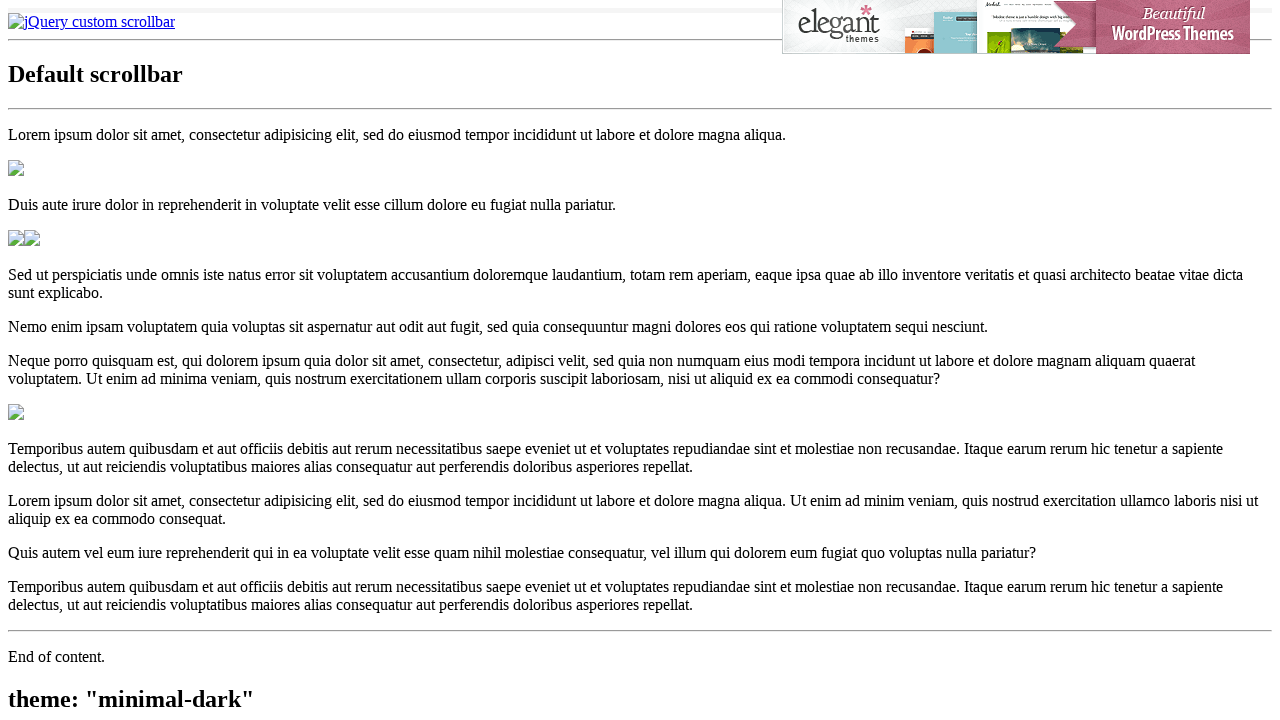

Scrolled page down 400 pixels using JavaScript
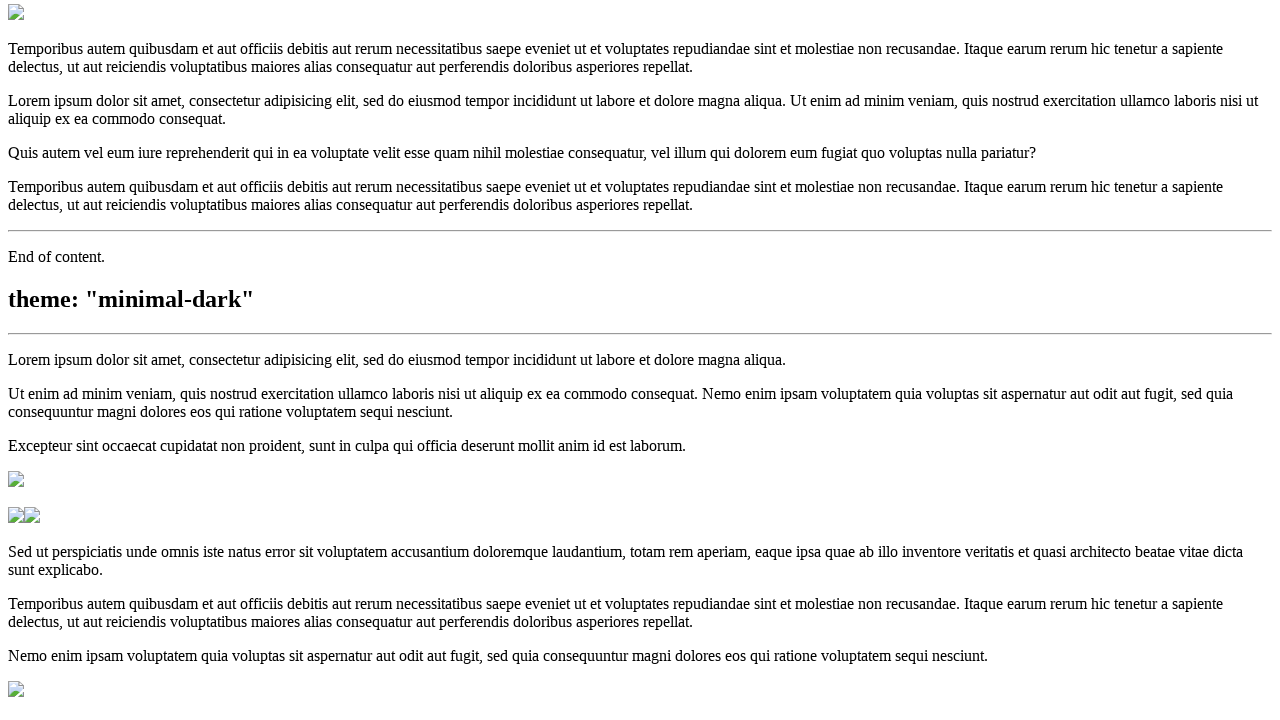

Waited for scroll animation to complete
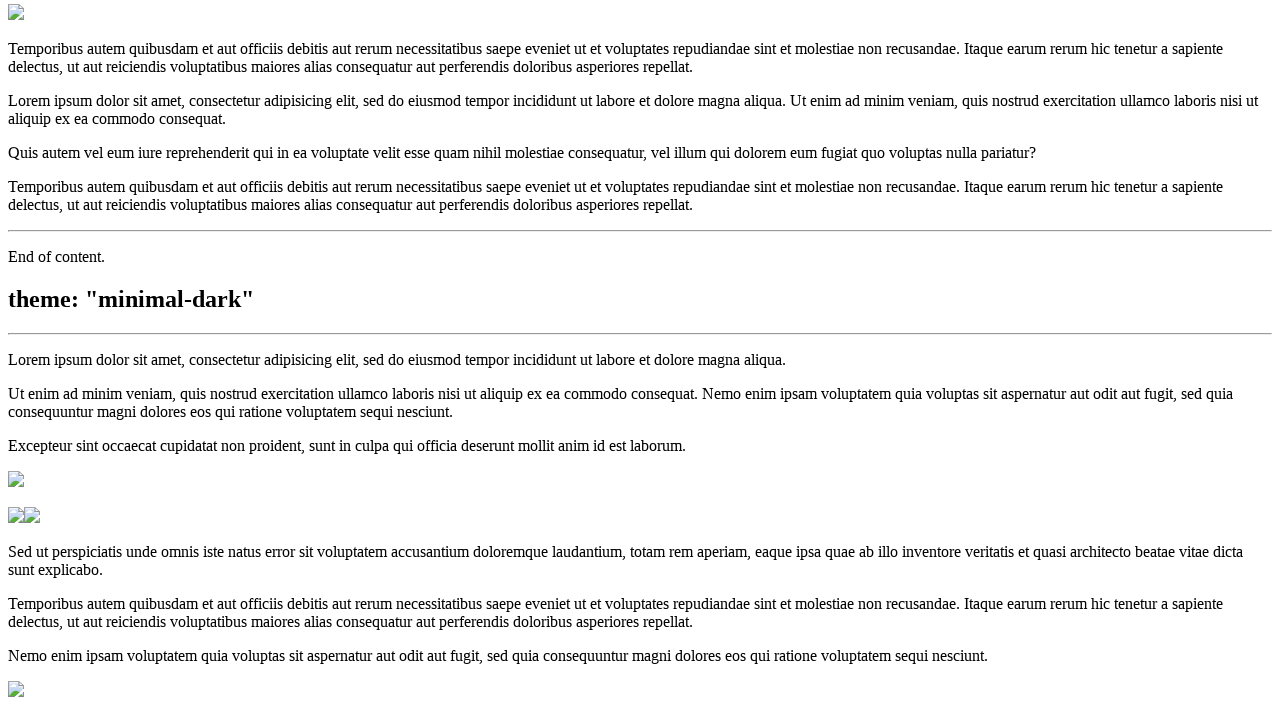

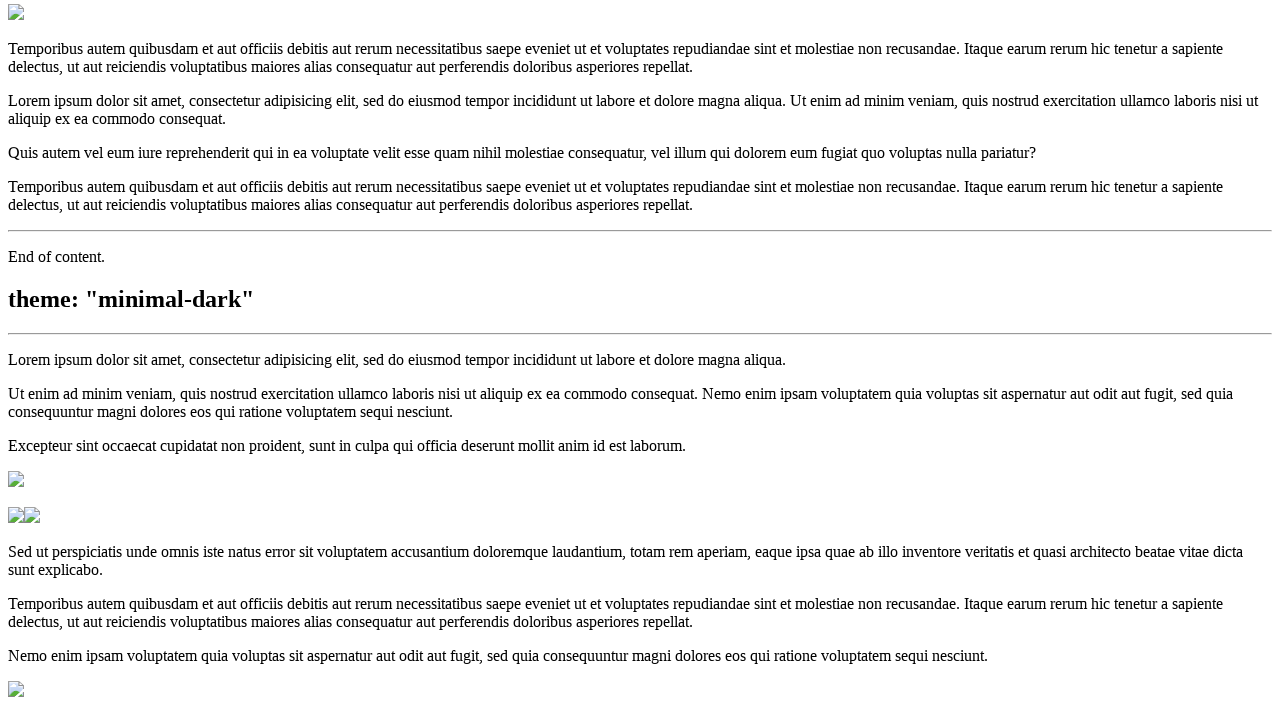